Tests the alert button on basic elements page and verifies the alert message

Starting URL: http://automationbykrishna.com/#

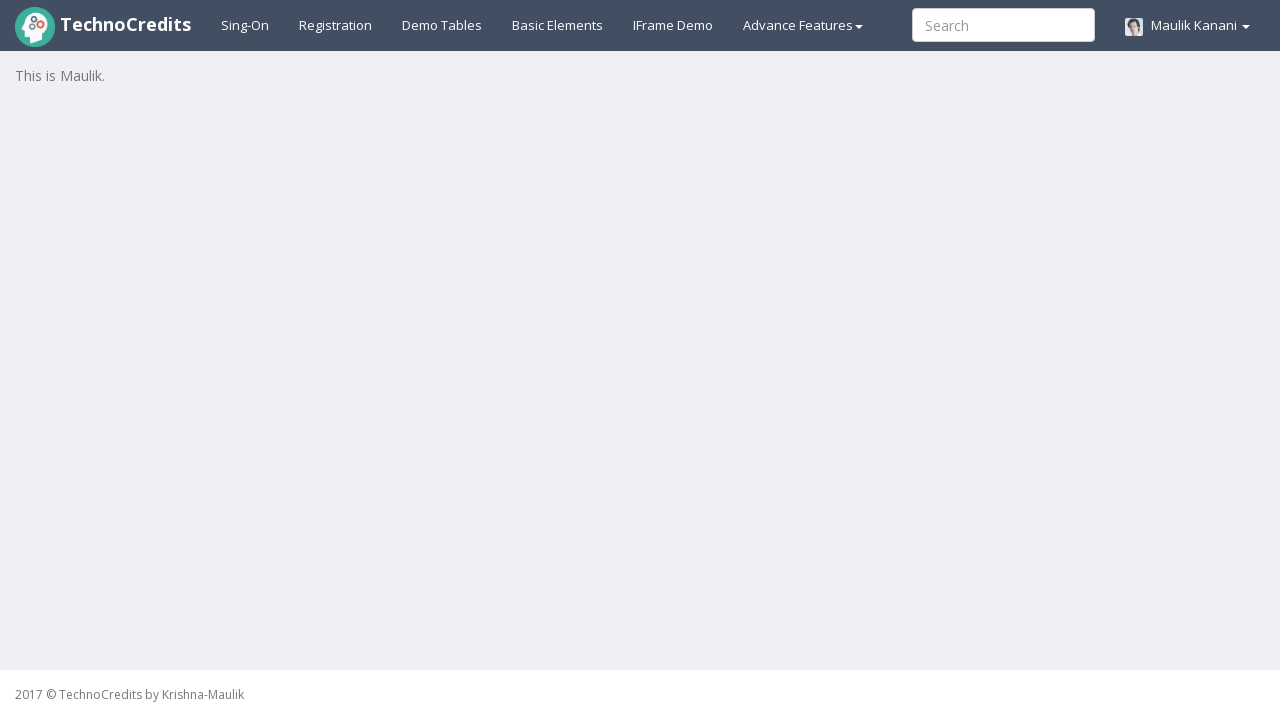

Clicked on basic elements tab at (558, 25) on xpath=//a[@id = 'basicelements']
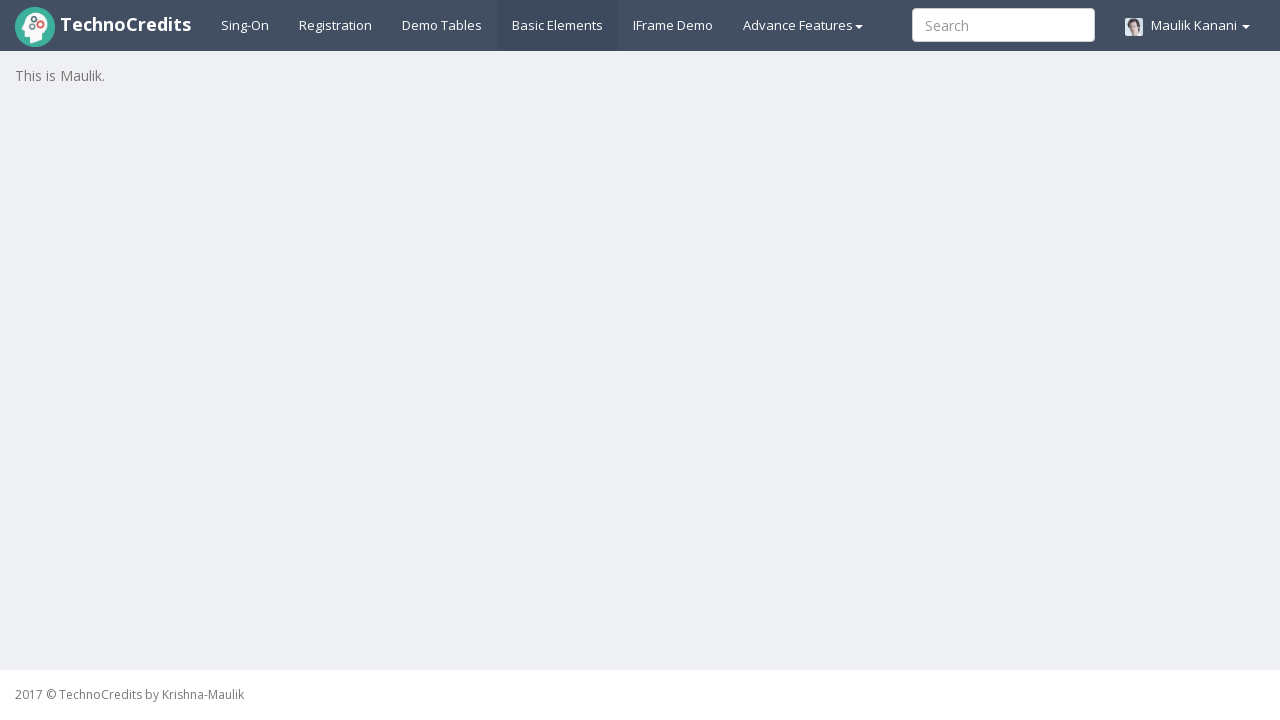

Clicked on alert button at (73, 578) on xpath=//button[@id = 'javascriptAlert']
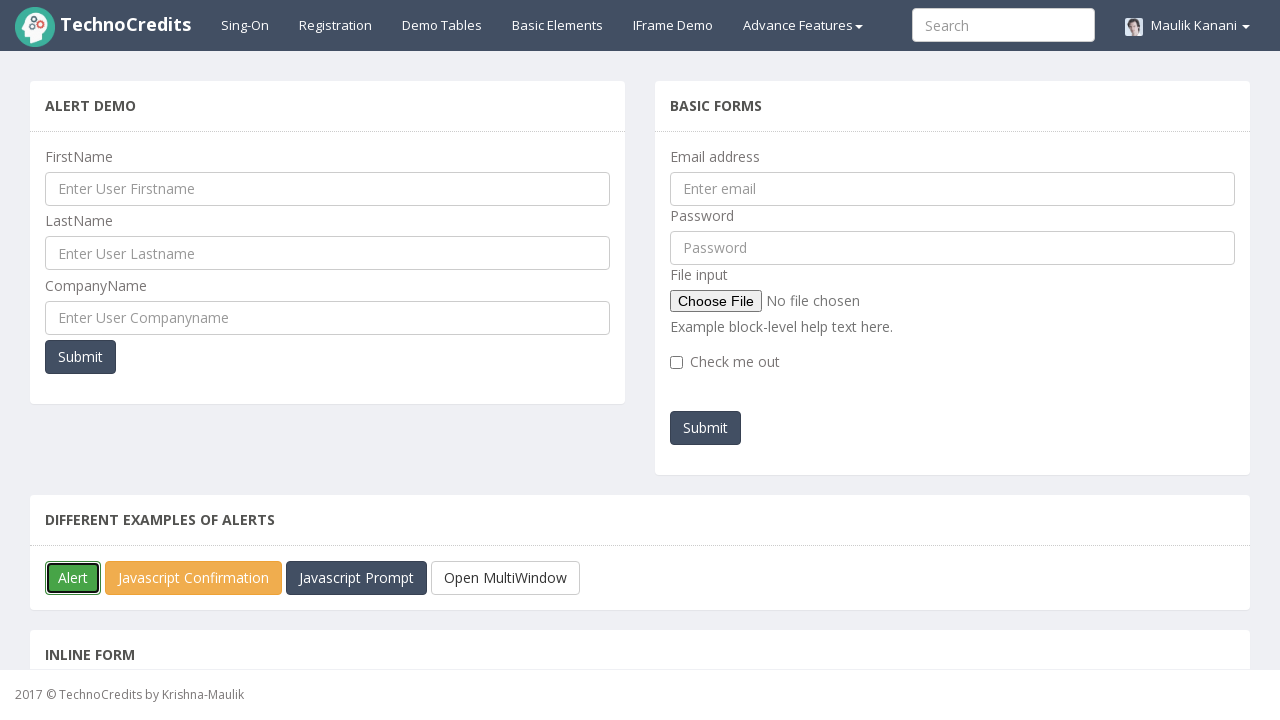

Alert dialog accepted
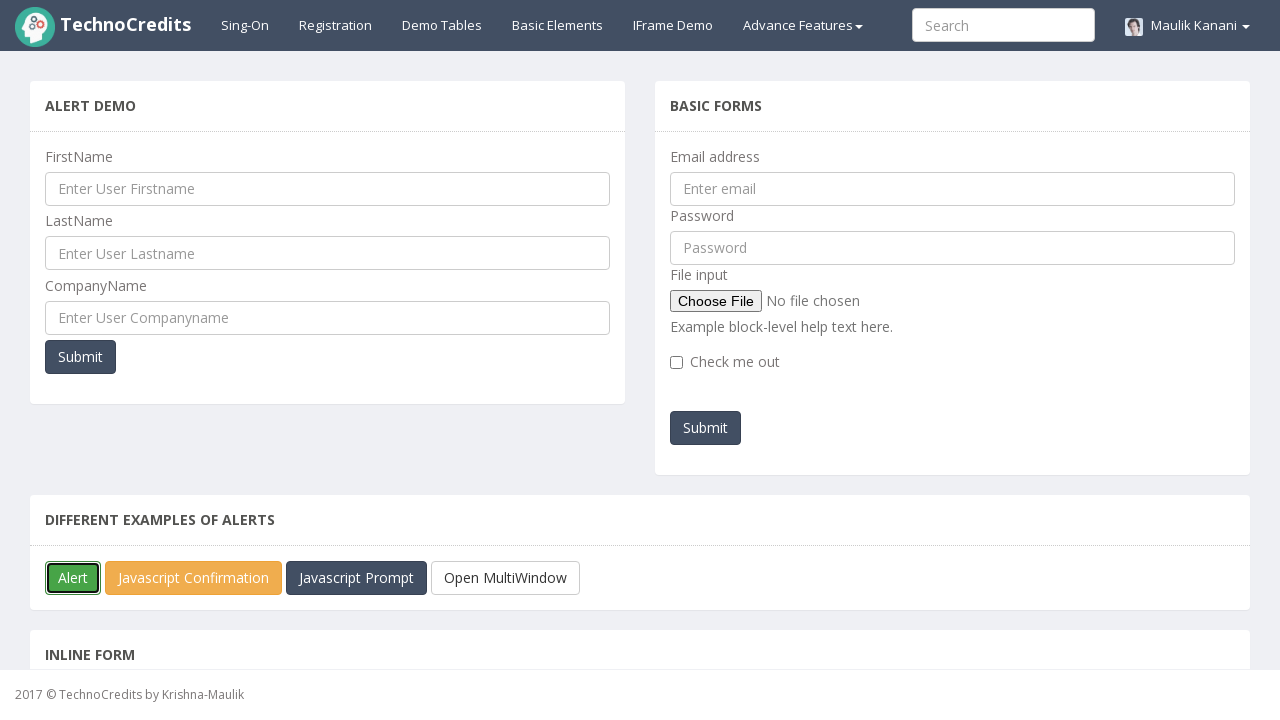

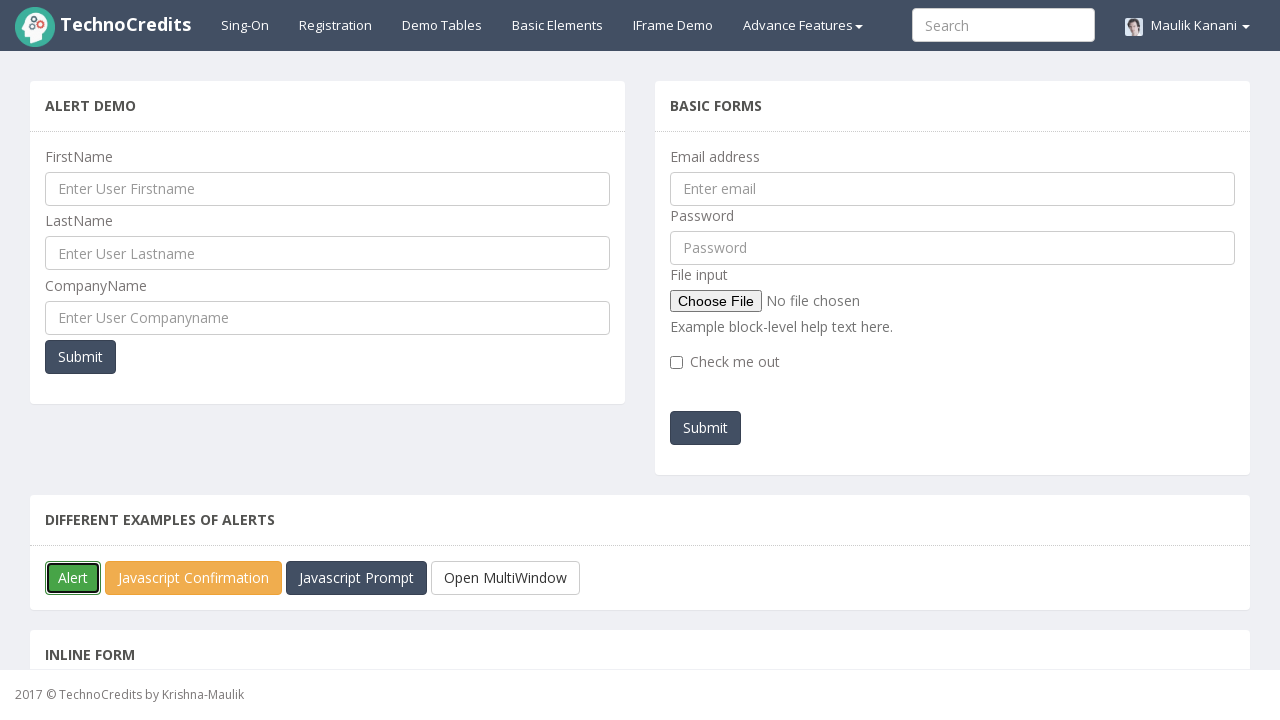